Tests product search and add-to-cart functionality on an e-commerce practice site by searching for products containing 'ca', verifying the result count, and adding items to cart

Starting URL: https://rahulshettyacademy.com/seleniumPractise/#/

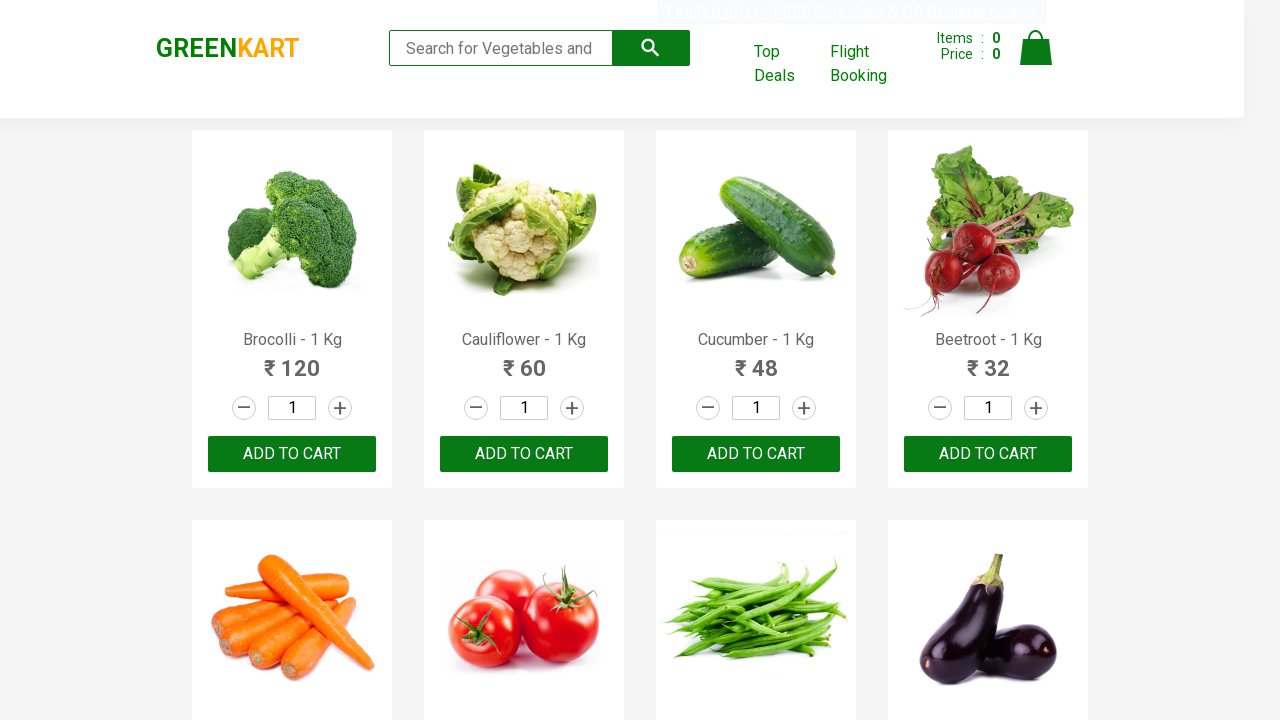

Filled search box with 'ca' on .search-keyword
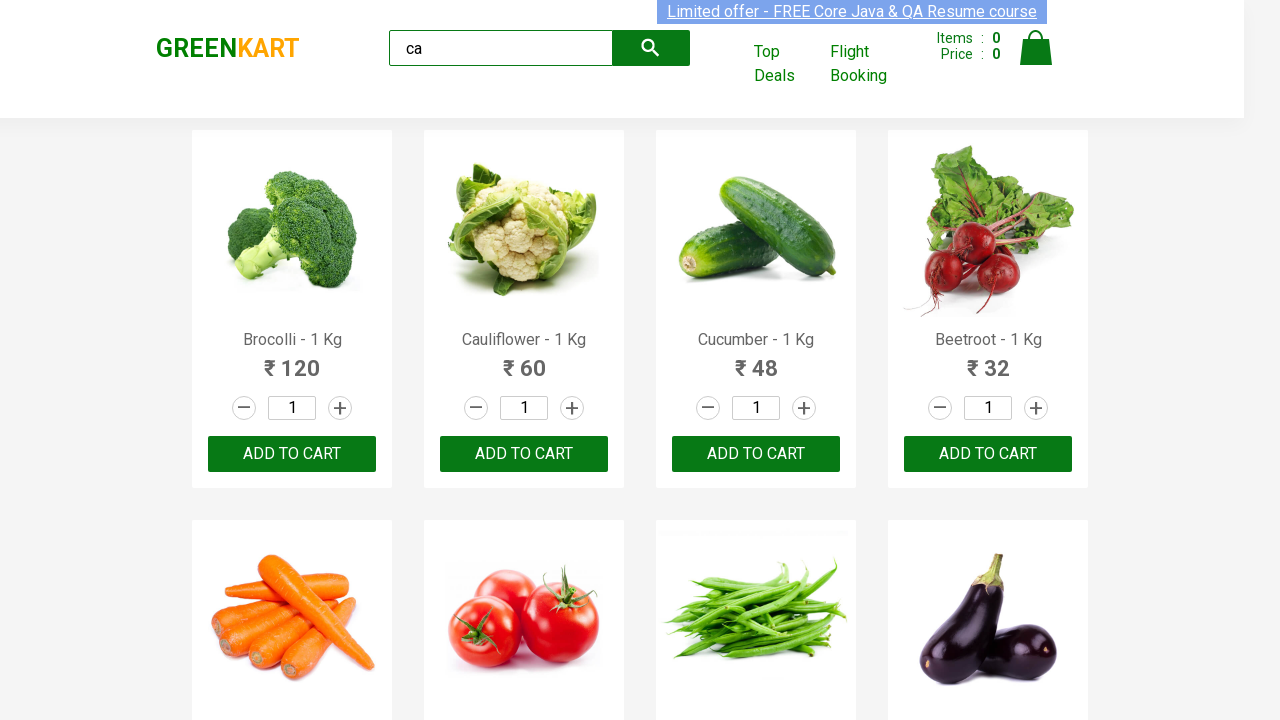

Waited 2 seconds for search results to load
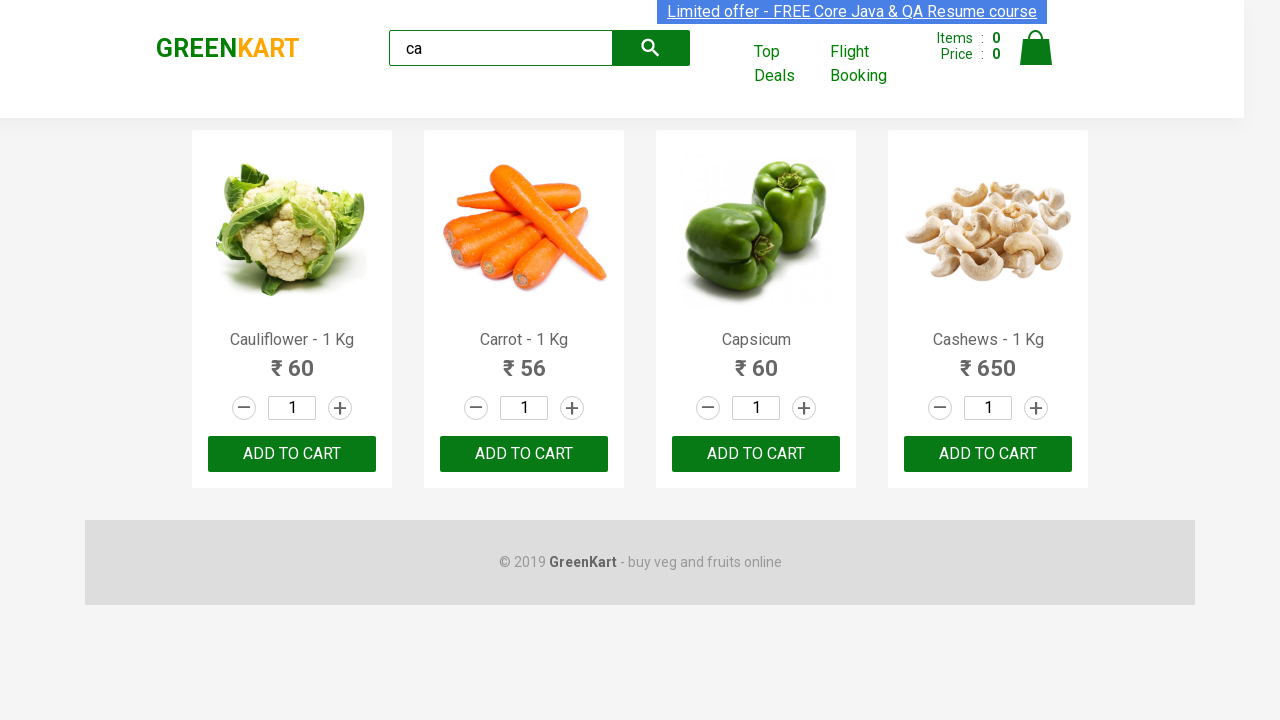

Verified visible products are displayed
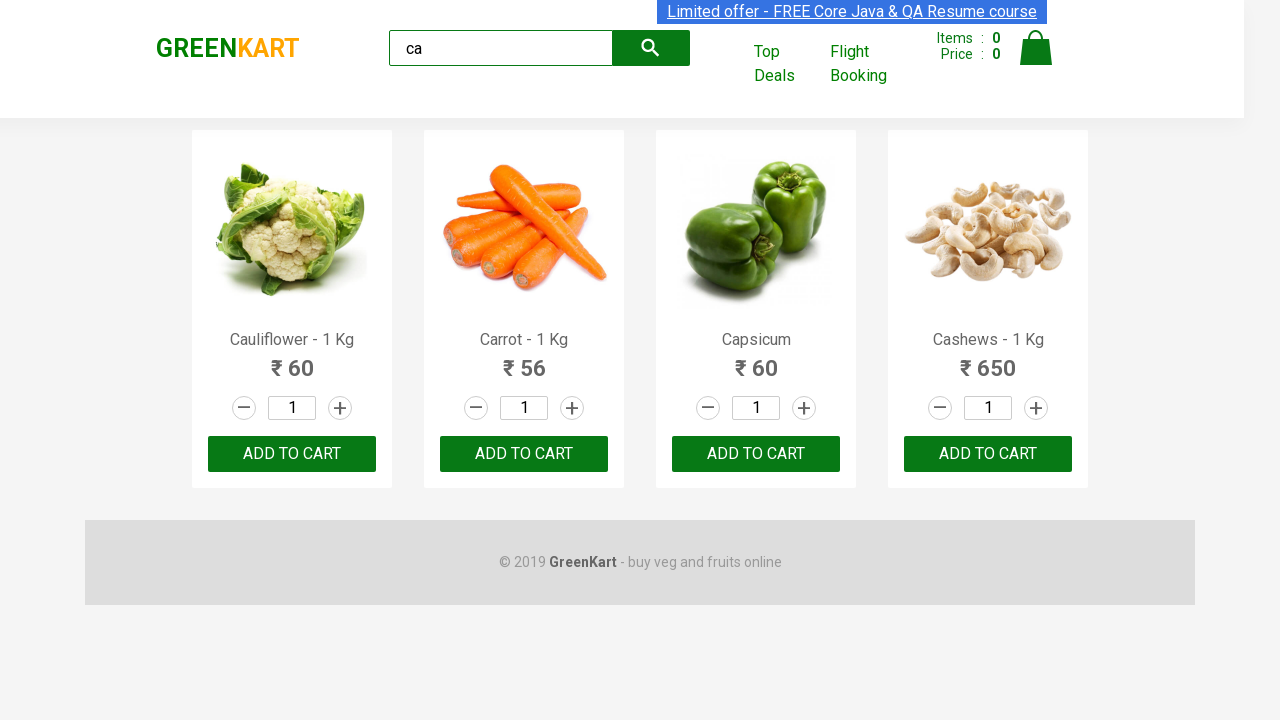

Clicked ADD TO CART button on the third product at (756, 454) on .products .product >> nth=2 >> text=ADD TO CART
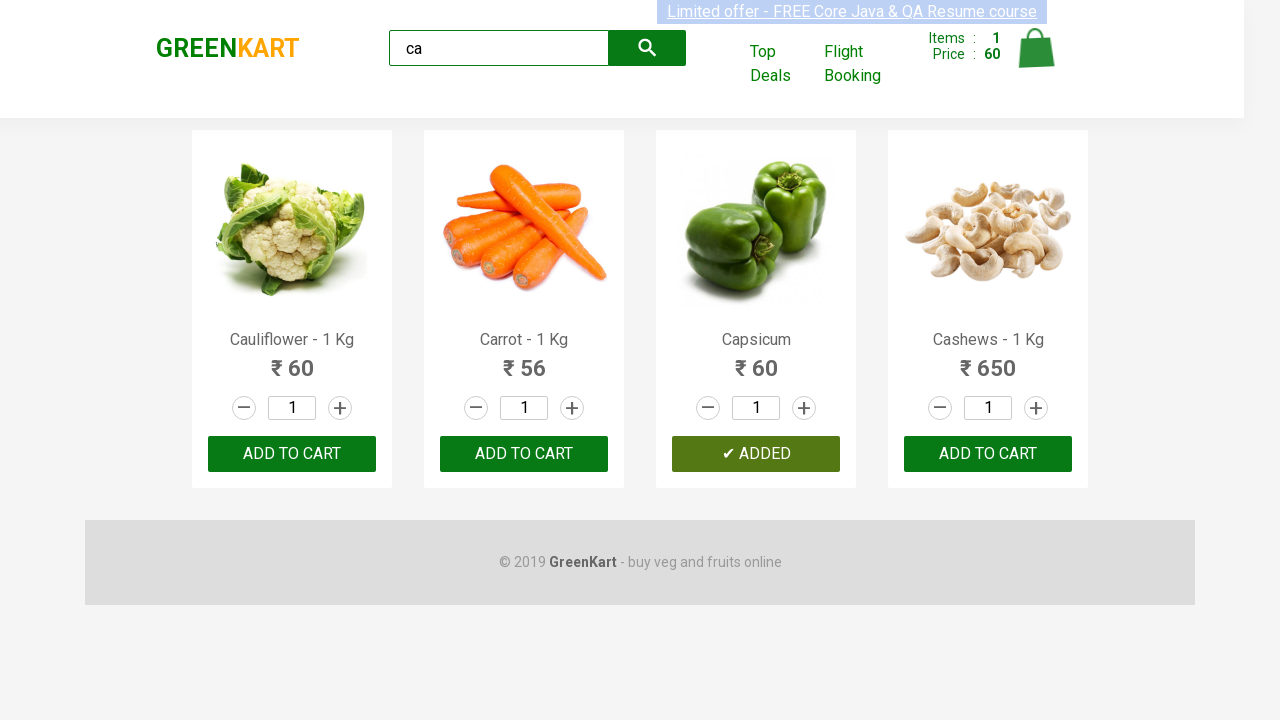

Retrieved product name for item 1: Cauliflower - 1 Kg
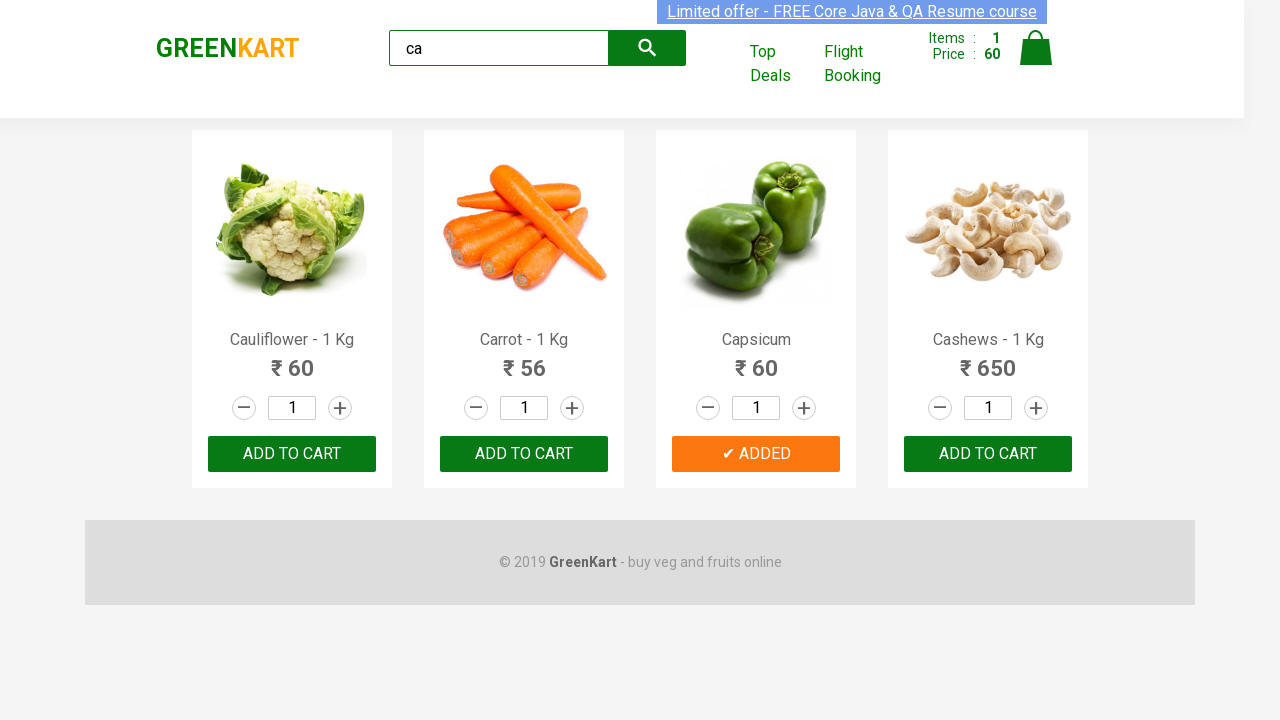

Retrieved product name for item 2: Carrot - 1 Kg
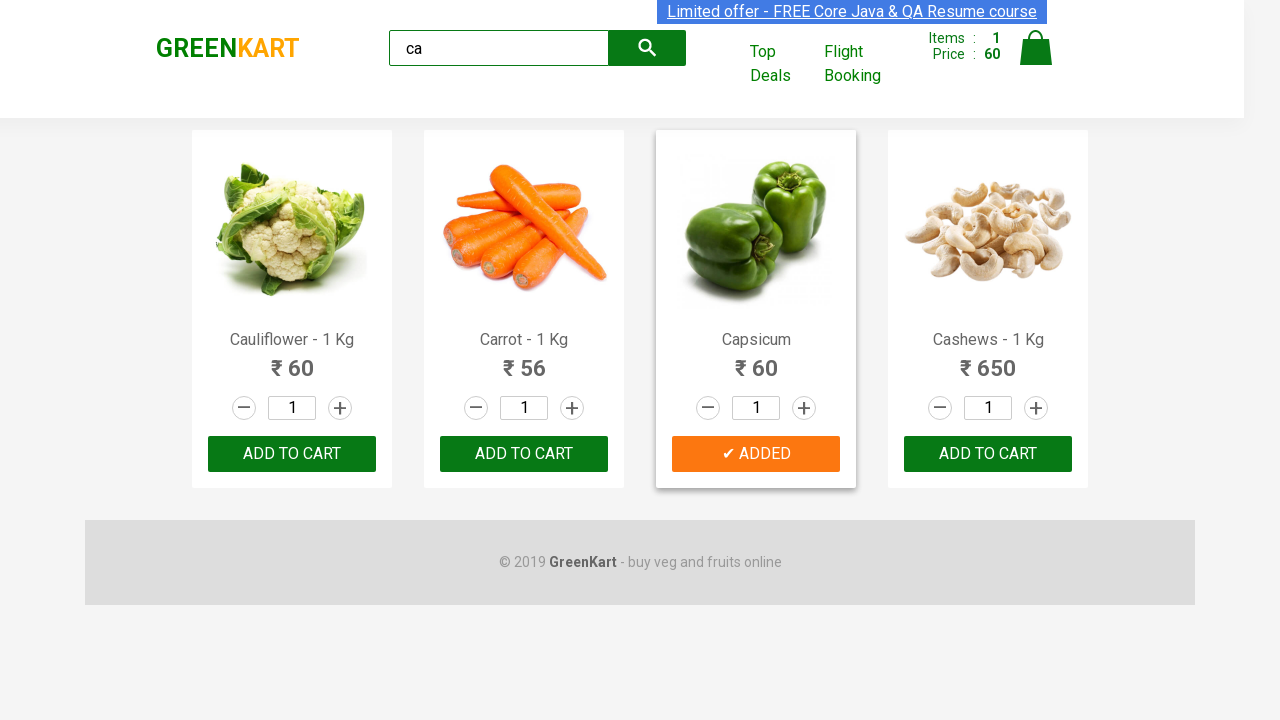

Retrieved product name for item 3: Capsicum
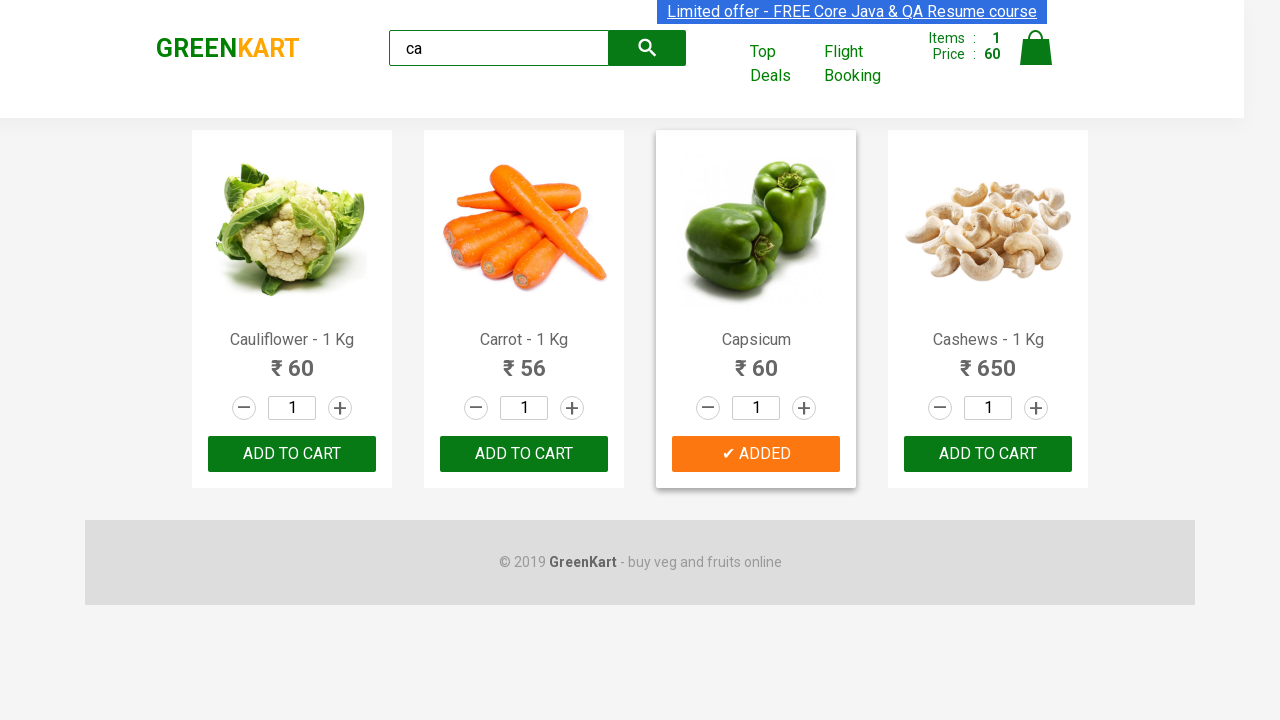

Retrieved product name for item 4: Cashews - 1 Kg
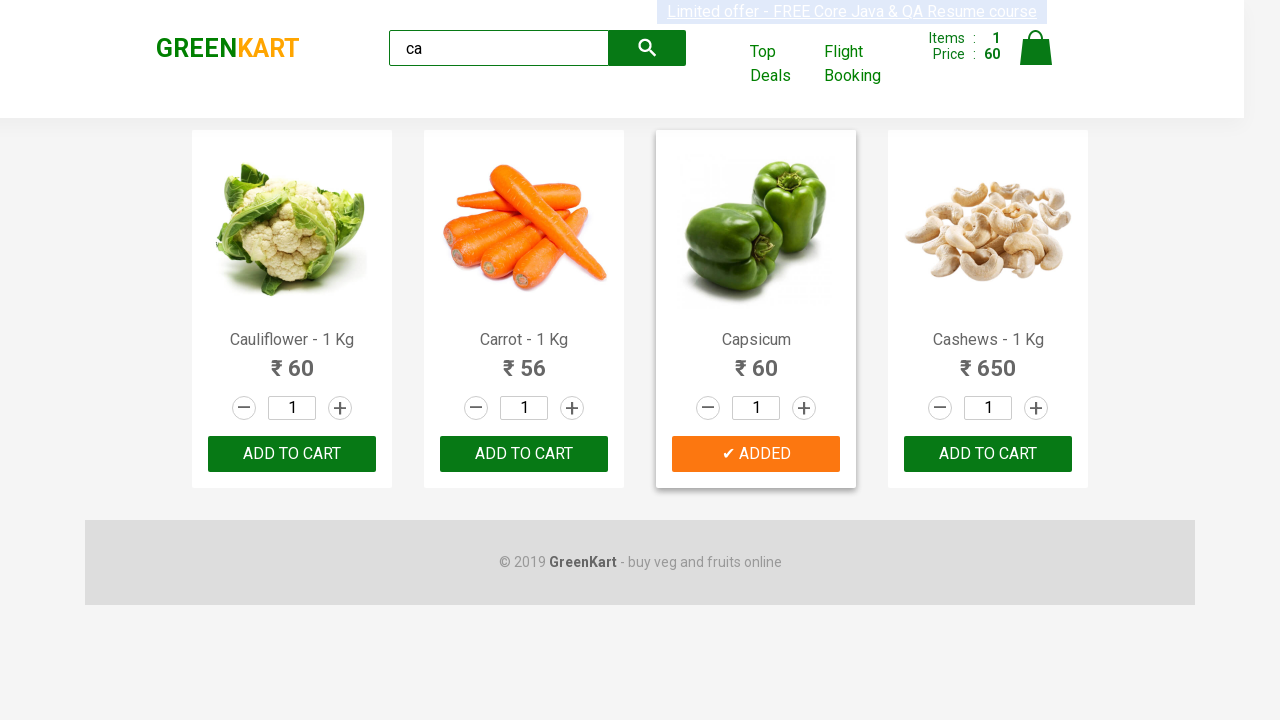

Clicked ADD TO CART button for product containing 'cashews': Cashews - 1 Kg at (988, 454) on .products .product >> nth=3 >> button
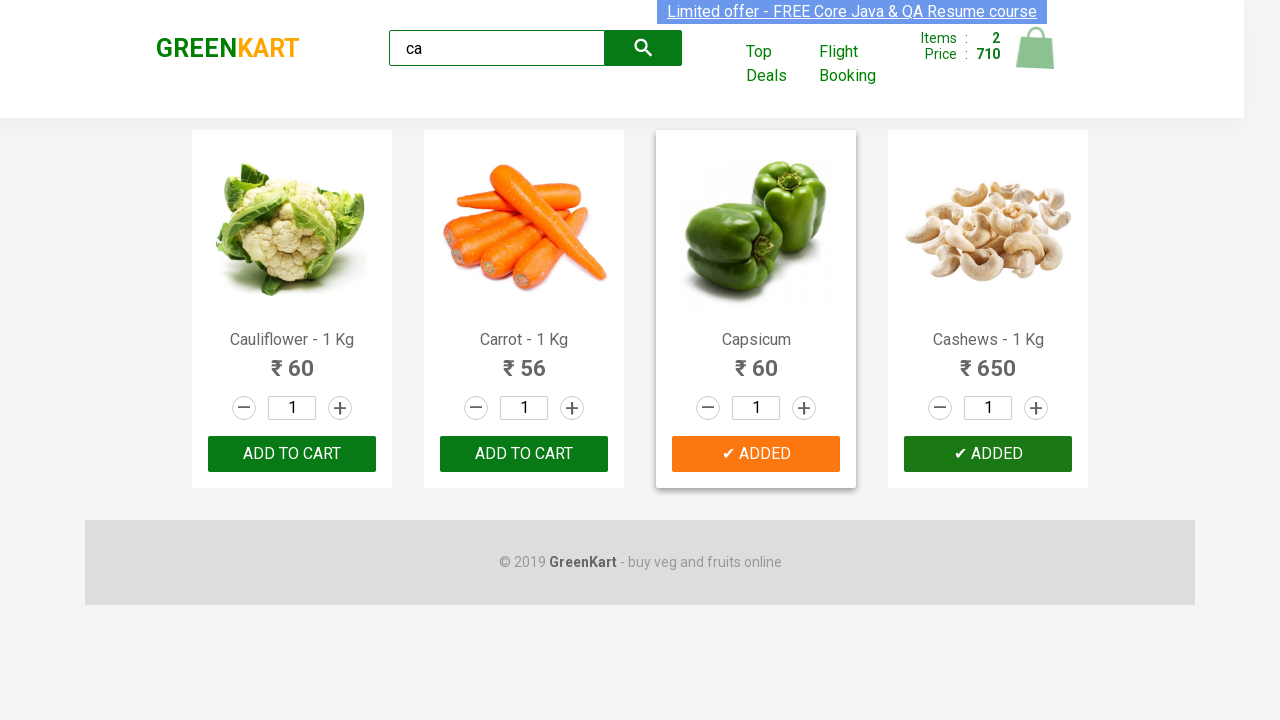

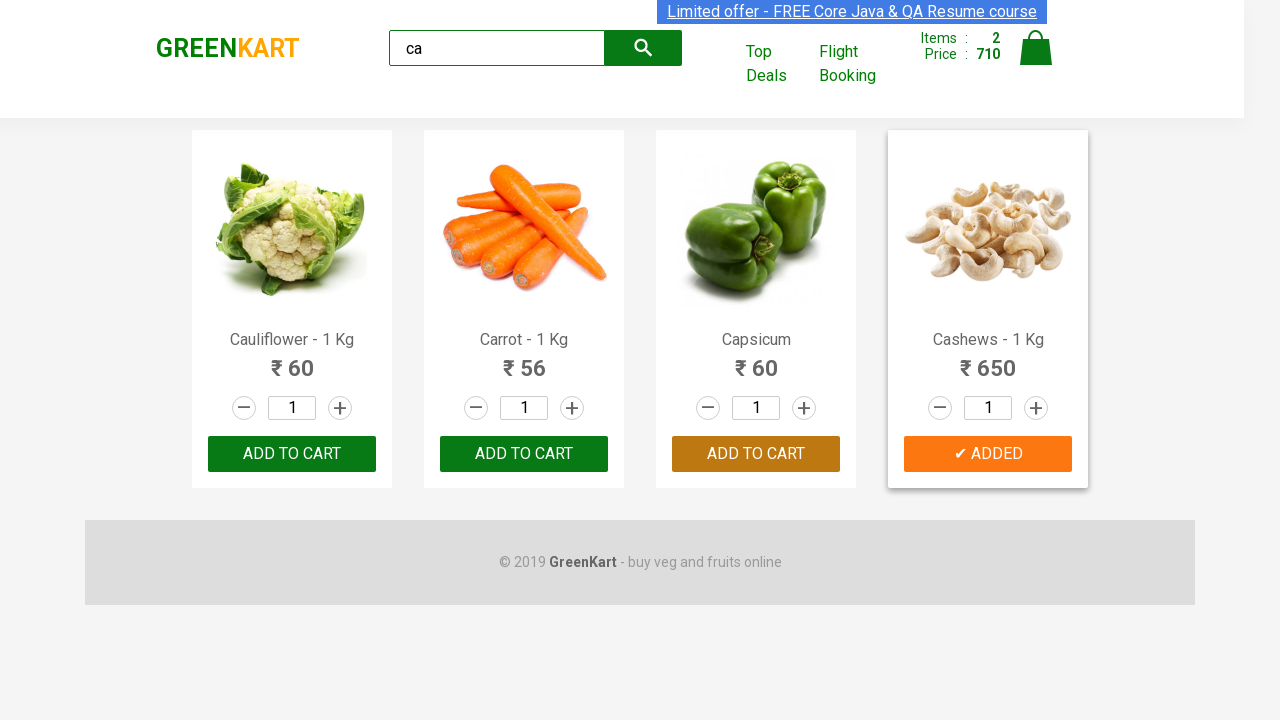